Tests the sorting functionality on an offers page by clicking the "Veg/fruit name" column header to sort the table and verifying that vegetable/fruit names are displayed in sorted order.

Starting URL: https://rahulshettyacademy.com/seleniumPractise/#/offers

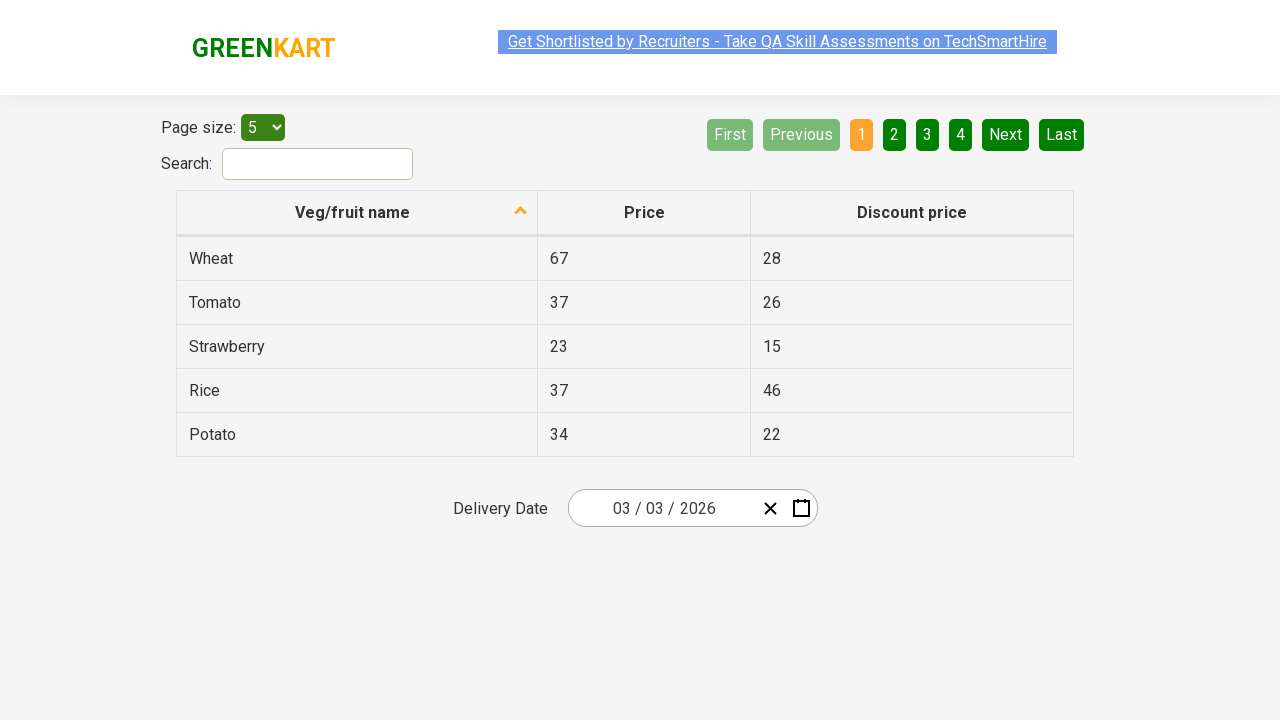

Waited for 'Veg/fruit name' column header to load
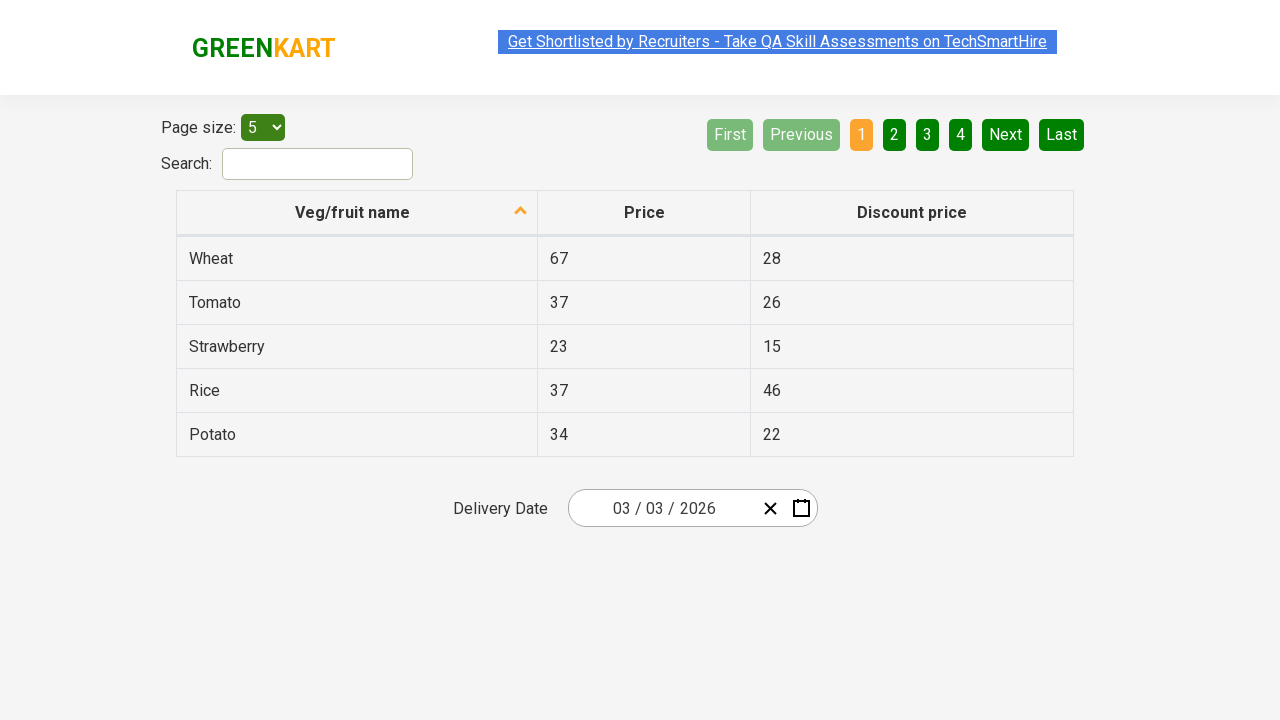

Clicked 'Veg/fruit name' column header to sort table at (353, 212) on xpath=//span[text()= 'Veg/fruit name']
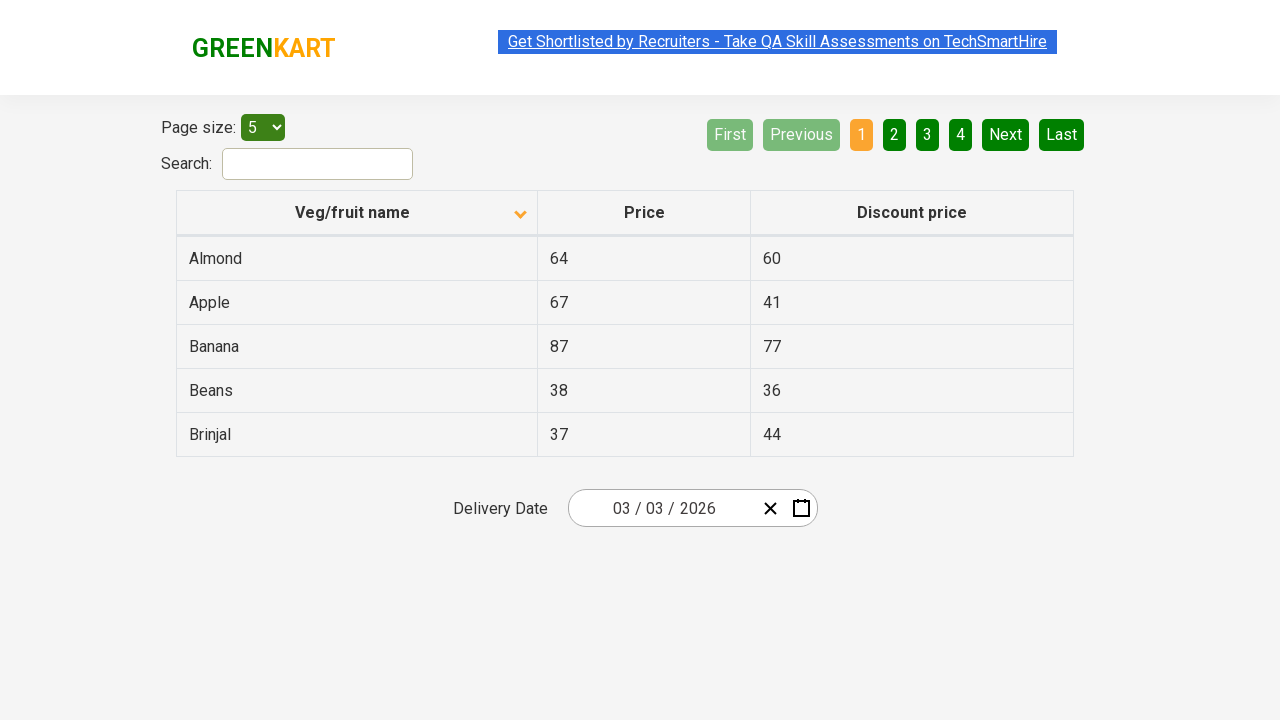

Waited for table rows to appear after sorting
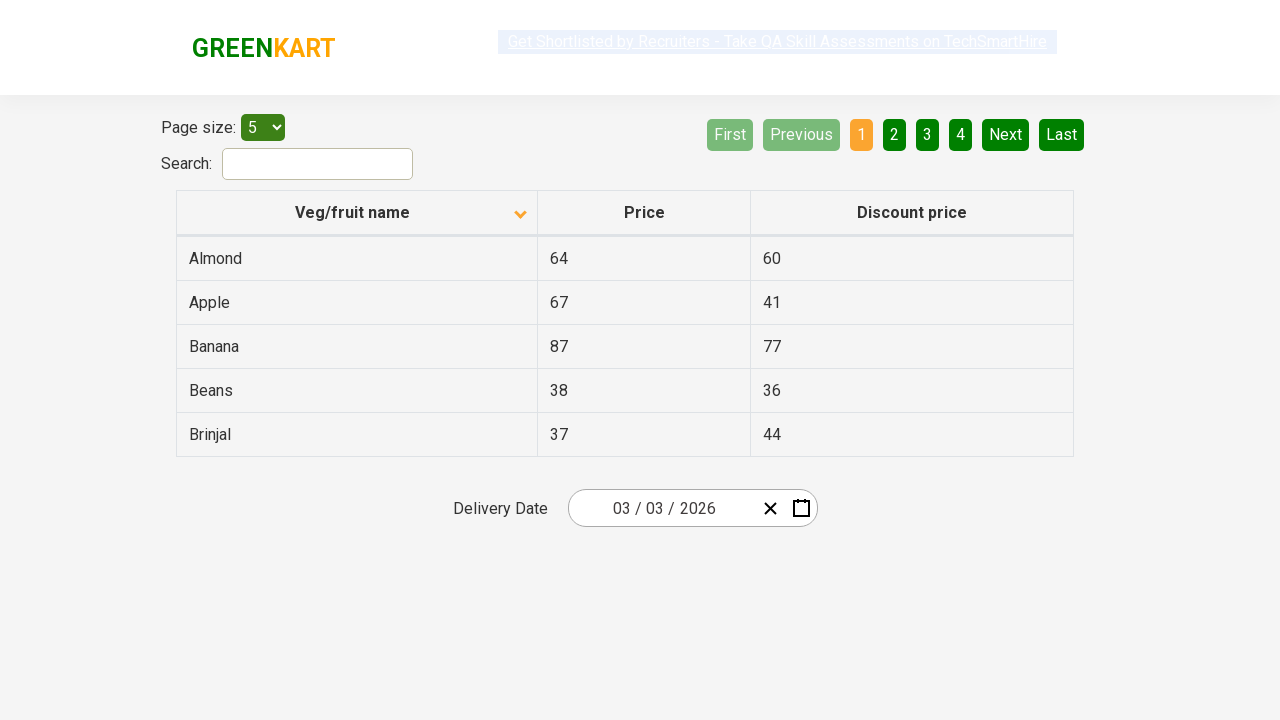

Collected all vegetable/fruit names from first column
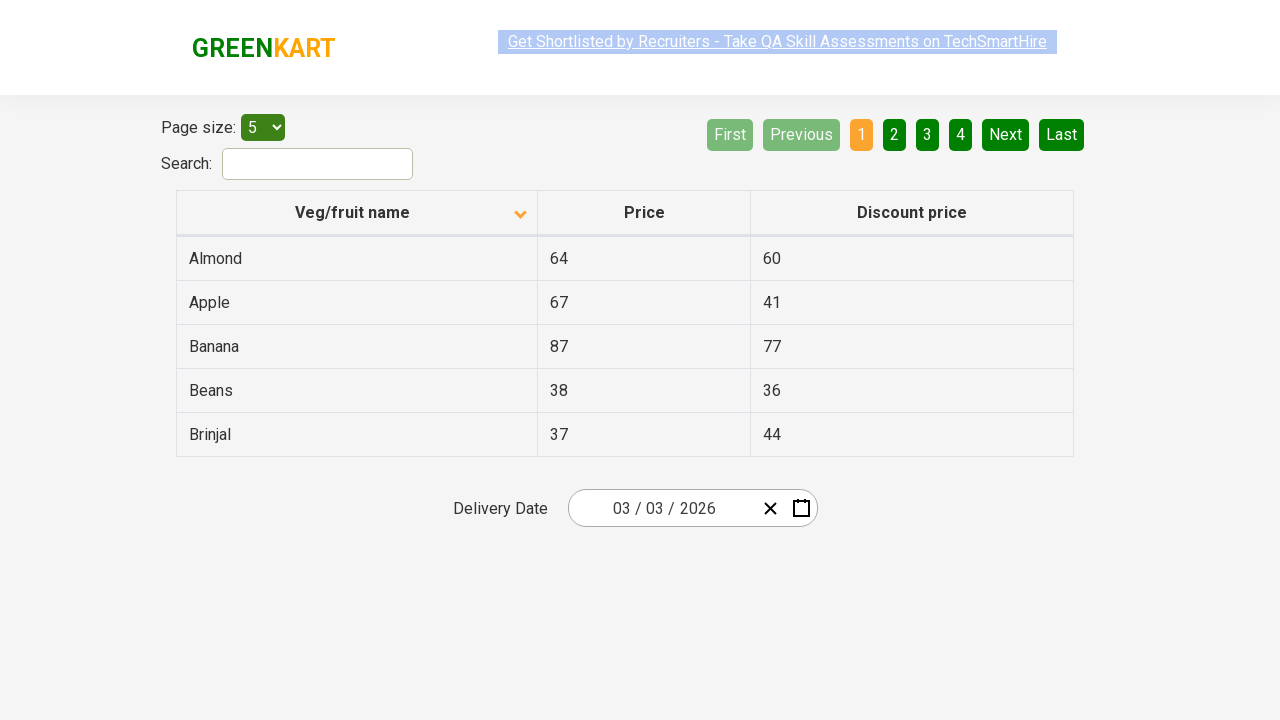

Extracted 5 vegetable/fruit names from table
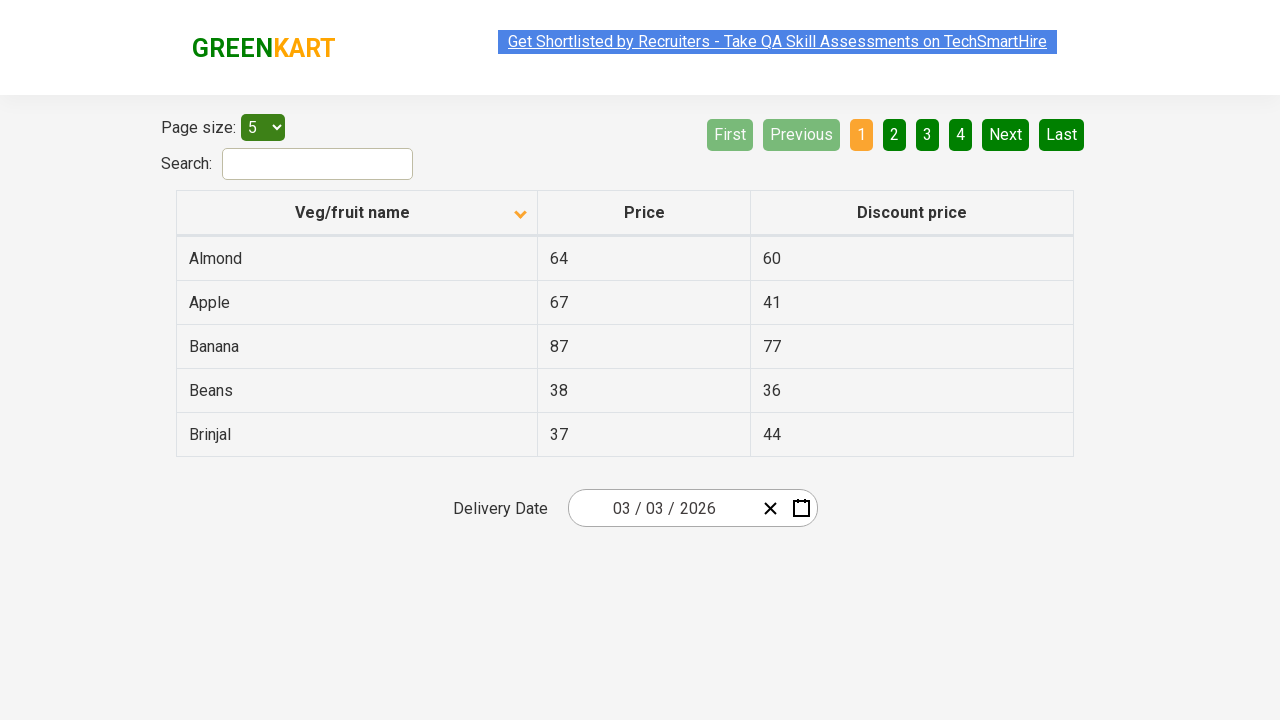

Created sorted copy of vegetable/fruit names for comparison
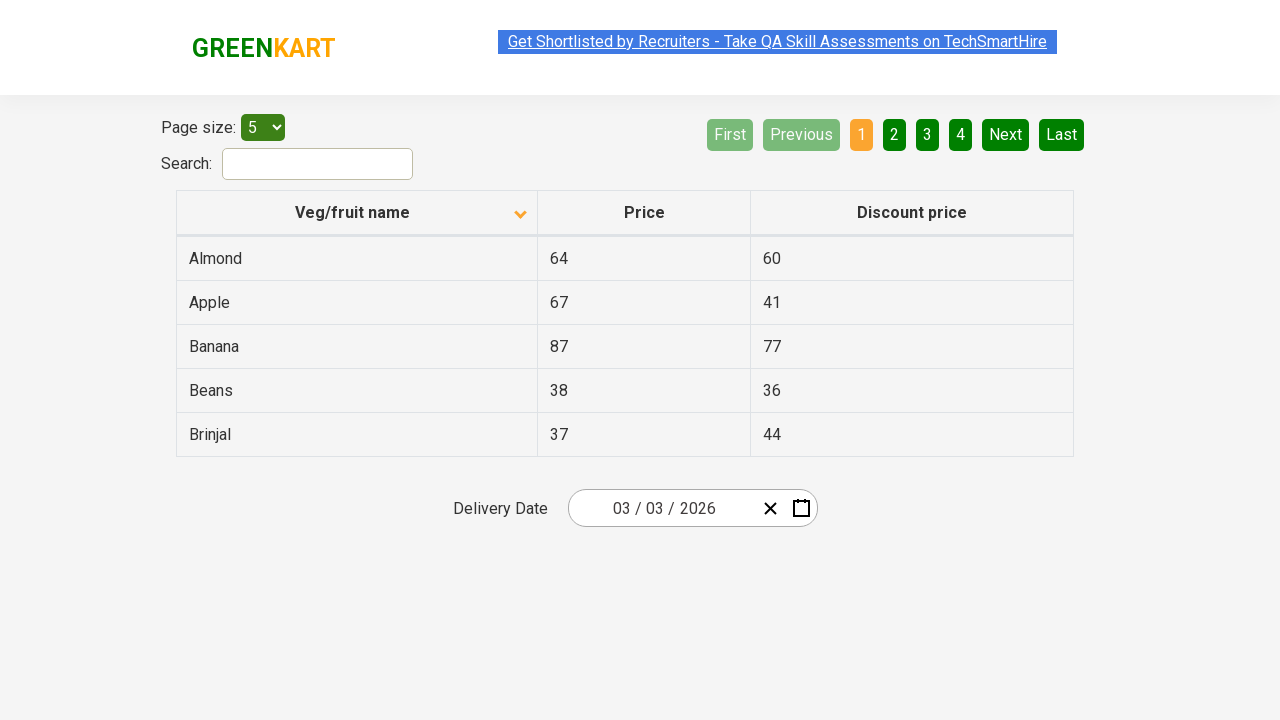

Verified that table sorting works correctly - names are in alphabetical order
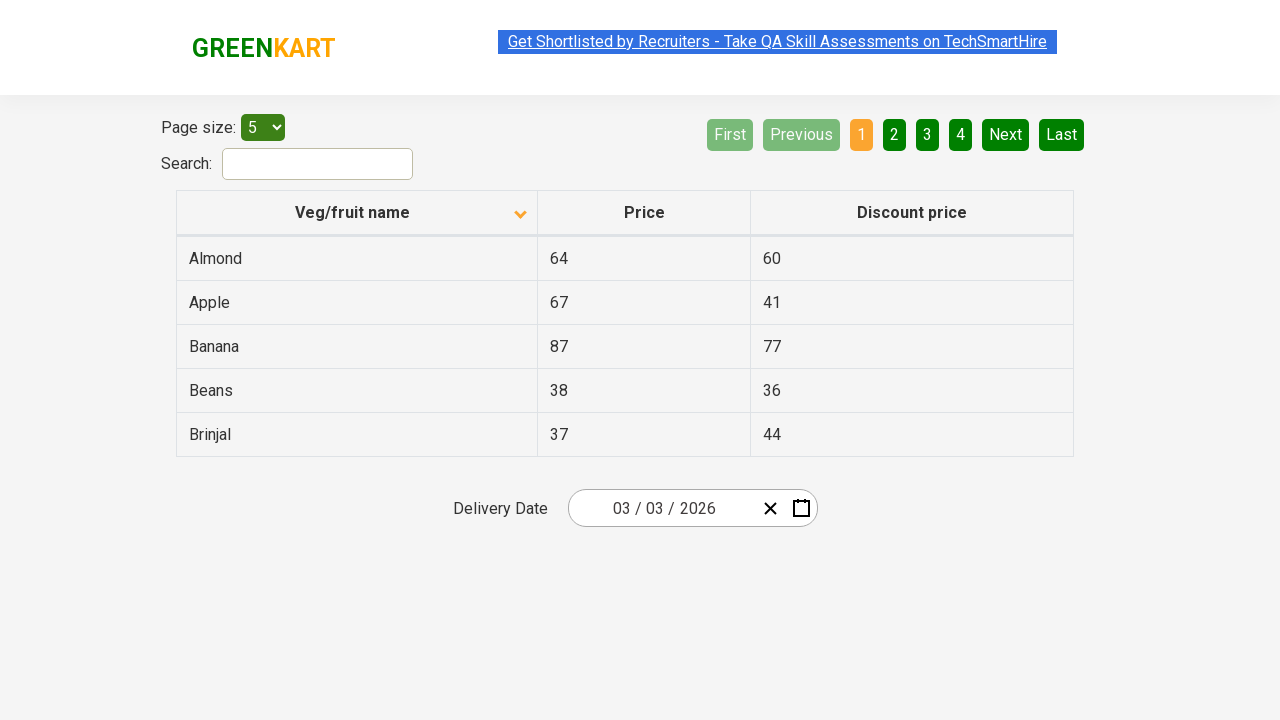

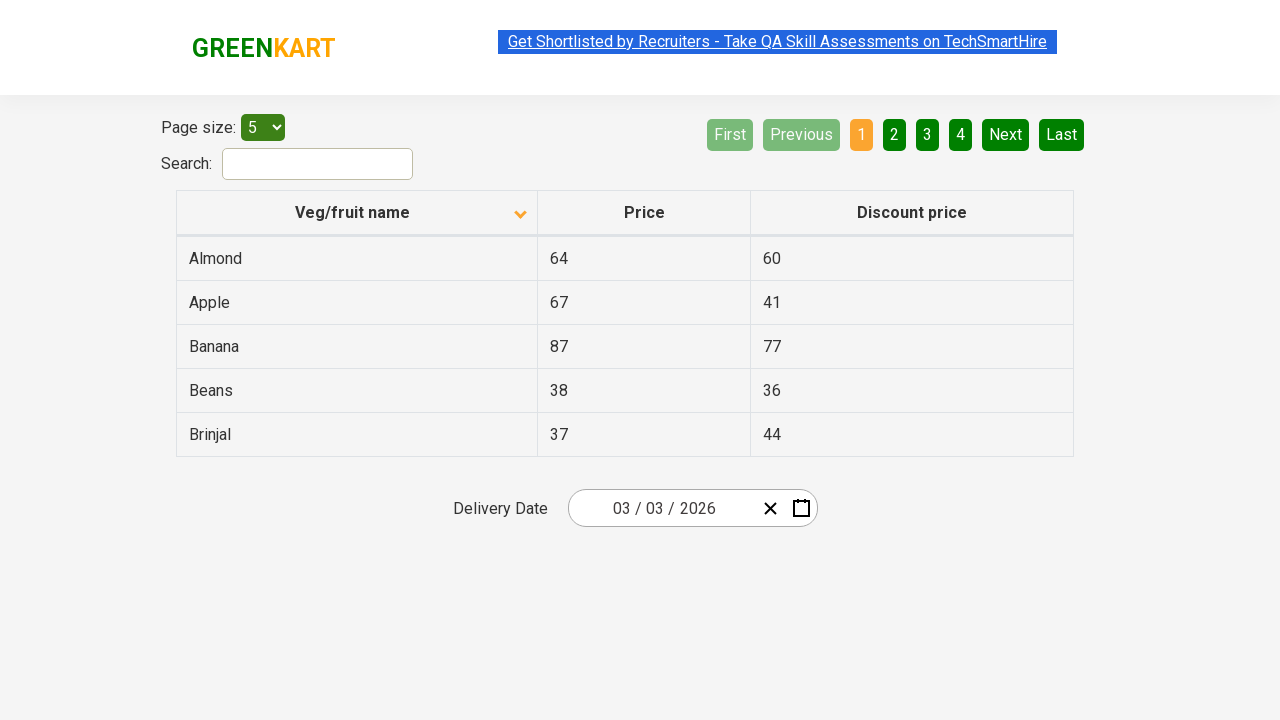